Navigates to DemoQA website and retrieves the page title

Starting URL: https://demoqa.com

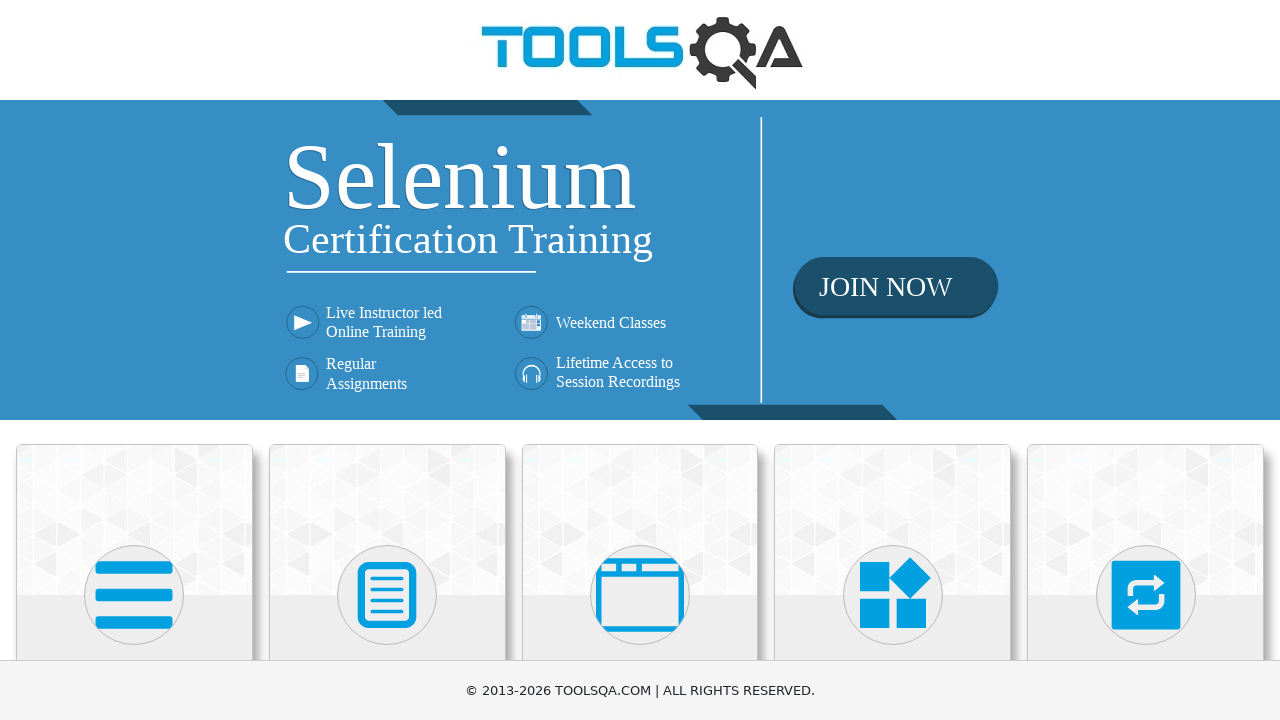

Navigated to DemoQA website at https://demoqa.com
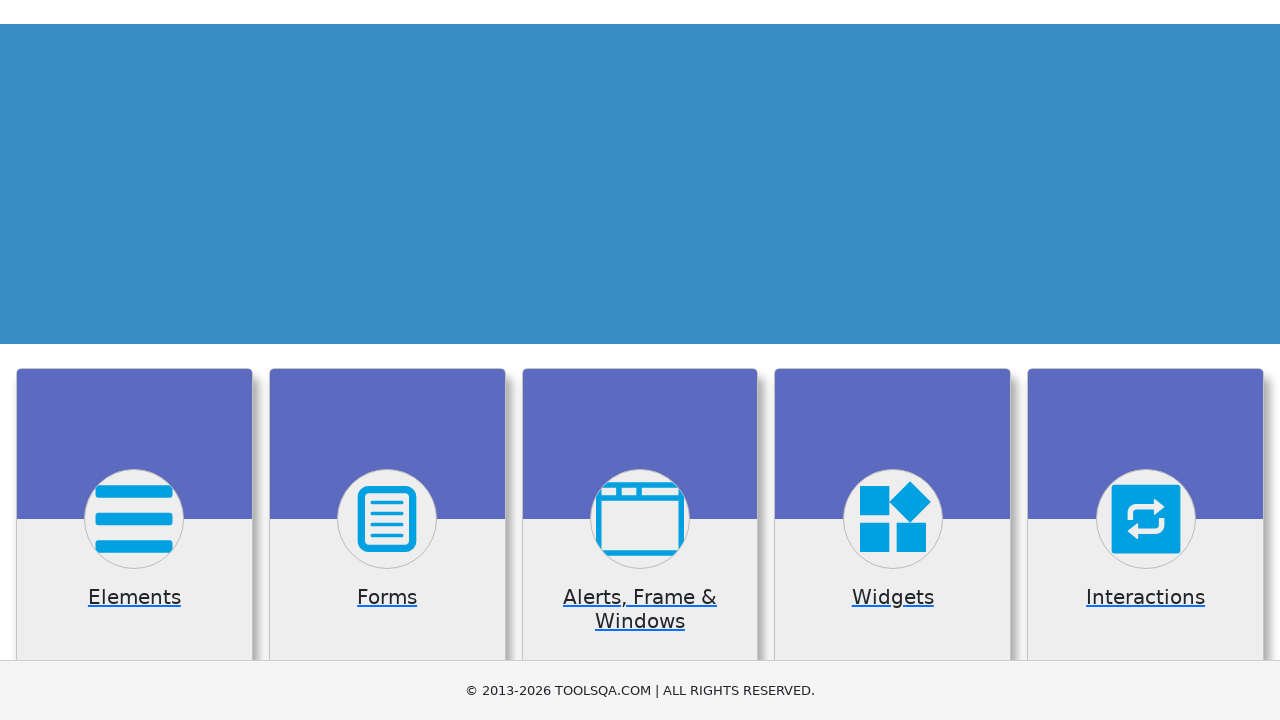

Retrieved page title: demosite
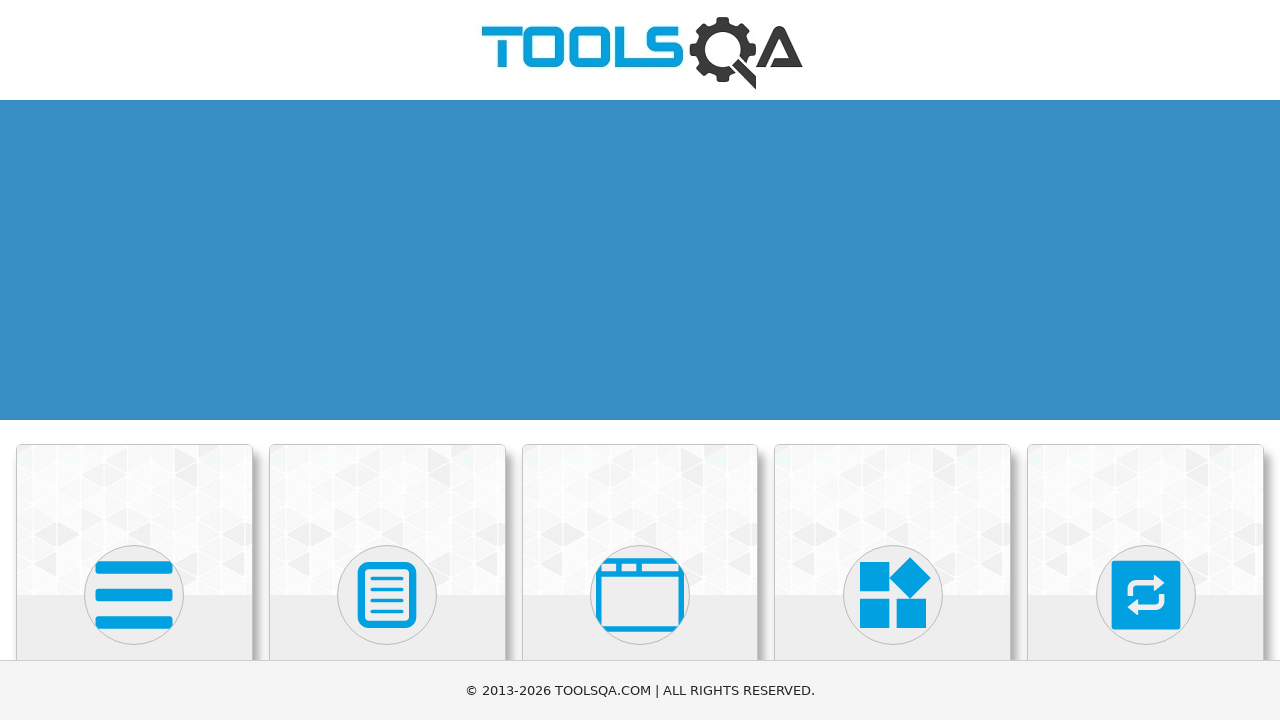

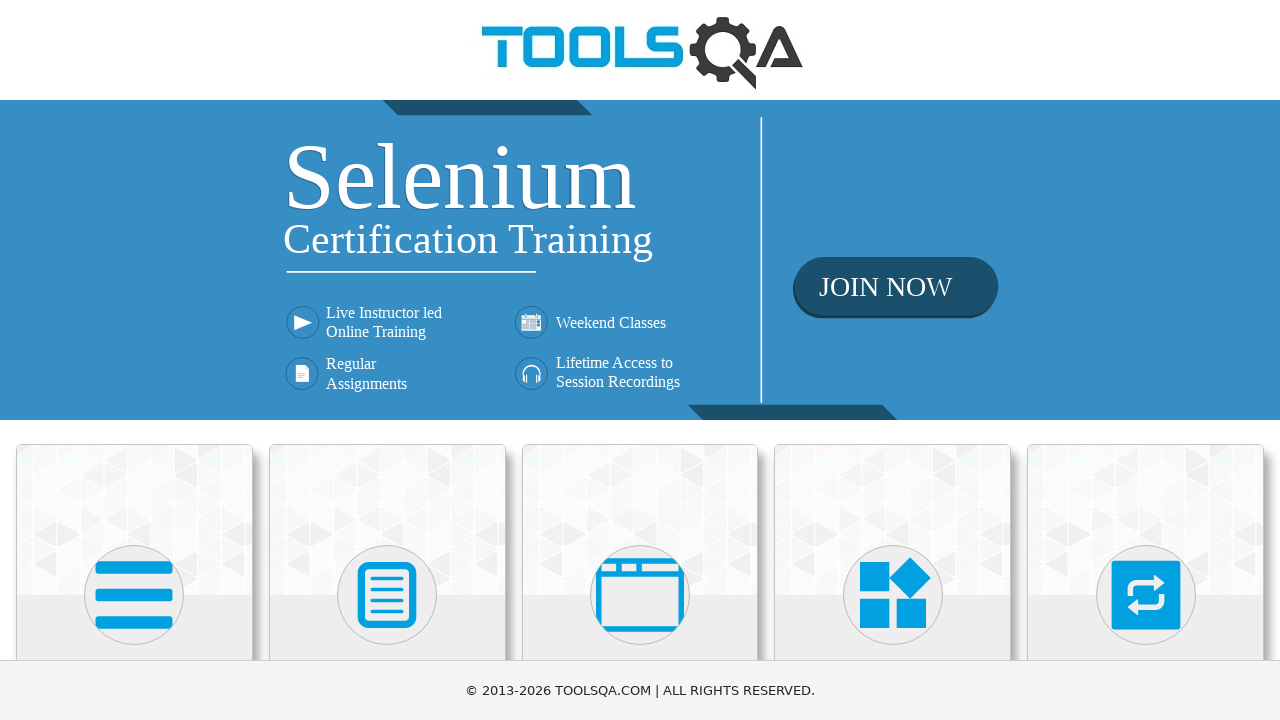